Tests prompt alert handling by entering text into the prompt and accepting it

Starting URL: http://demo.automationtesting.in/Alerts.html

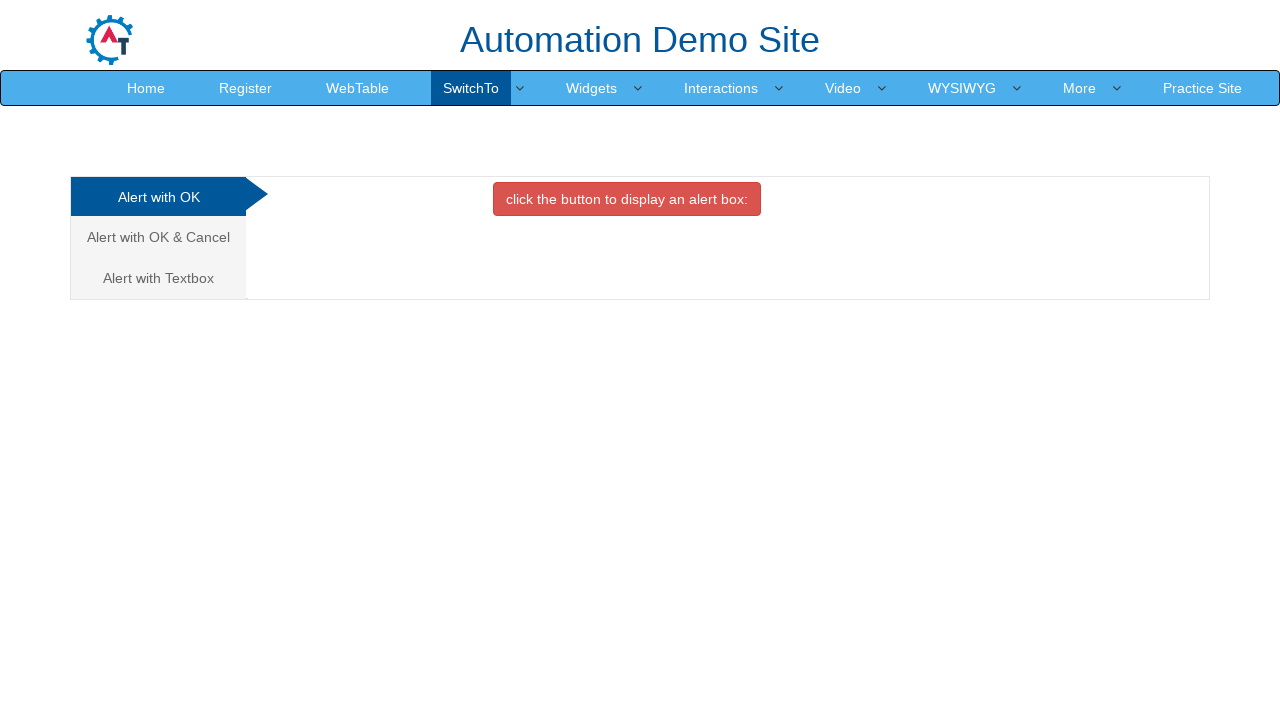

Set up dialog handler to accept prompt with text 'Marcus'
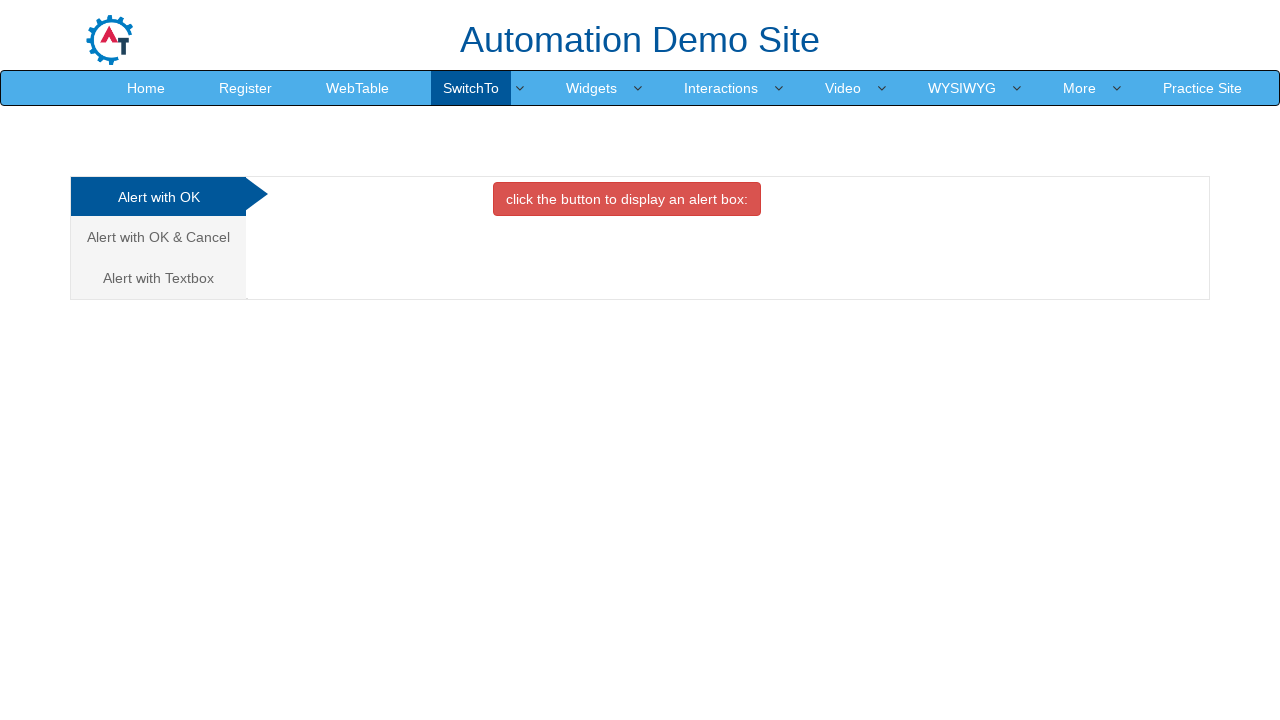

Clicked on 'Alert with Textbox' tab at (158, 278) on xpath=//a[contains(text(),'Alert with Textbox')]
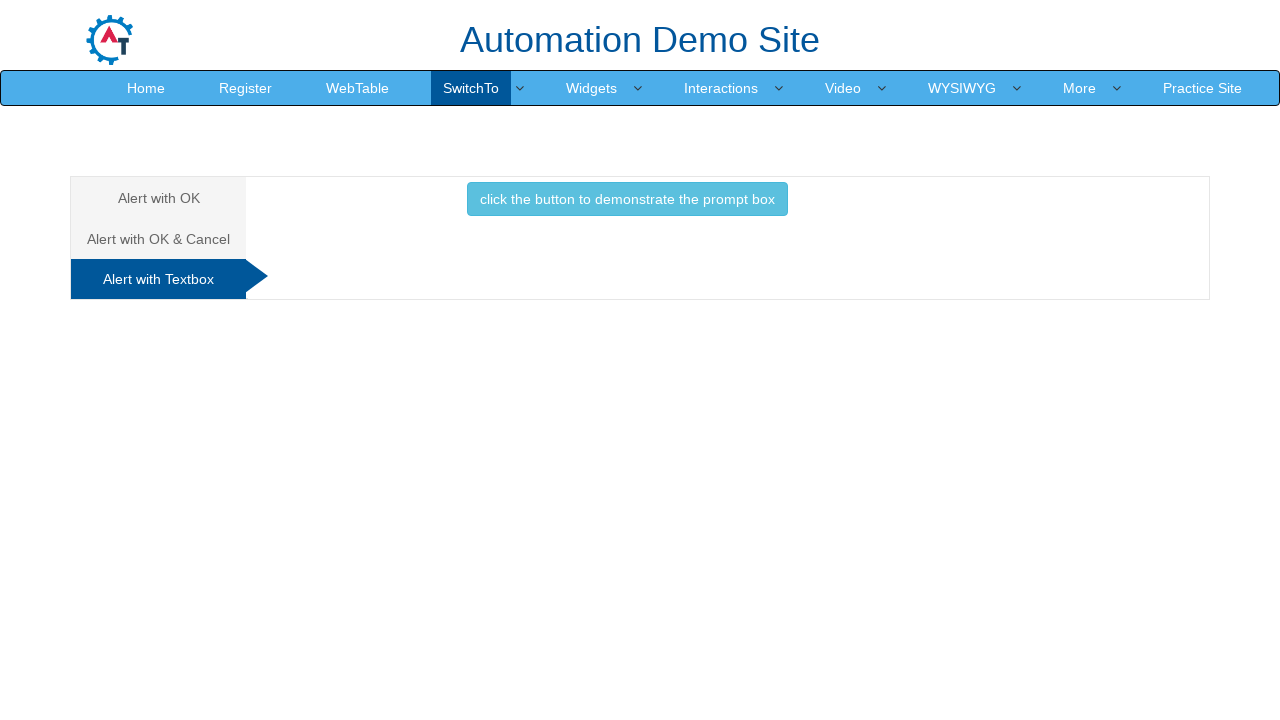

Clicked button to trigger prompt alert at (627, 199) on #Textbox button
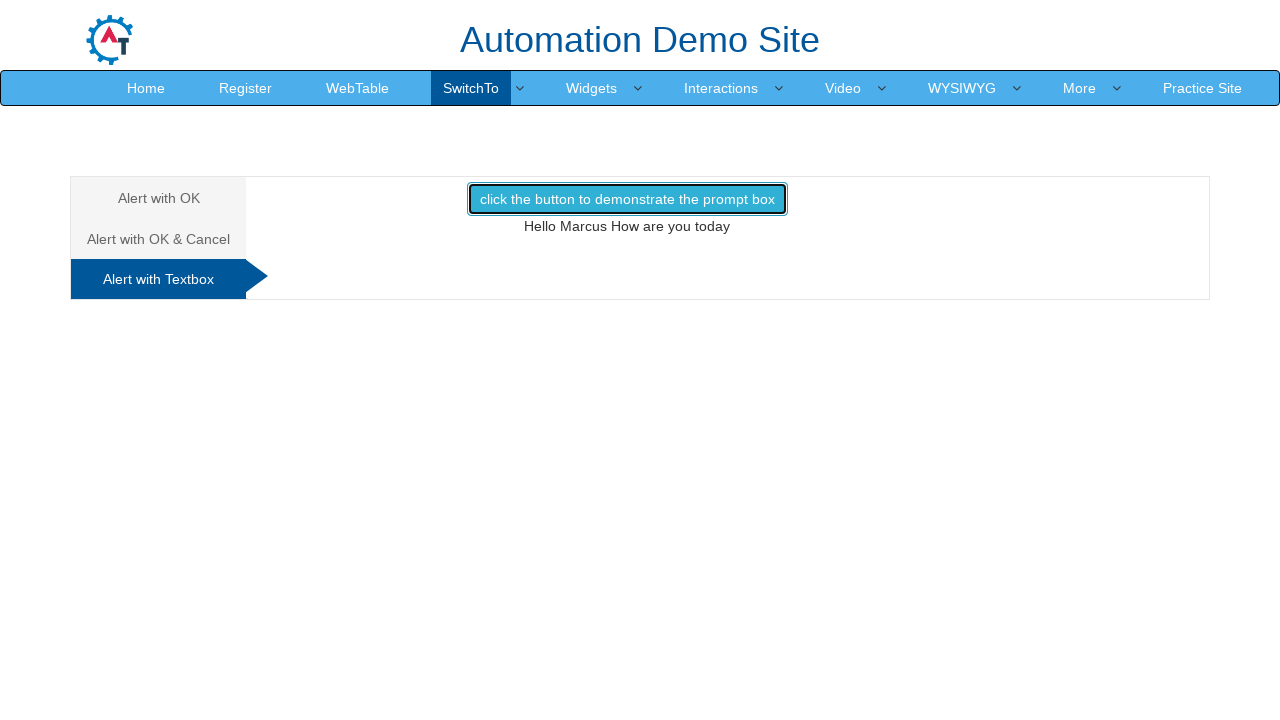

Waited 500ms for prompt handling to complete
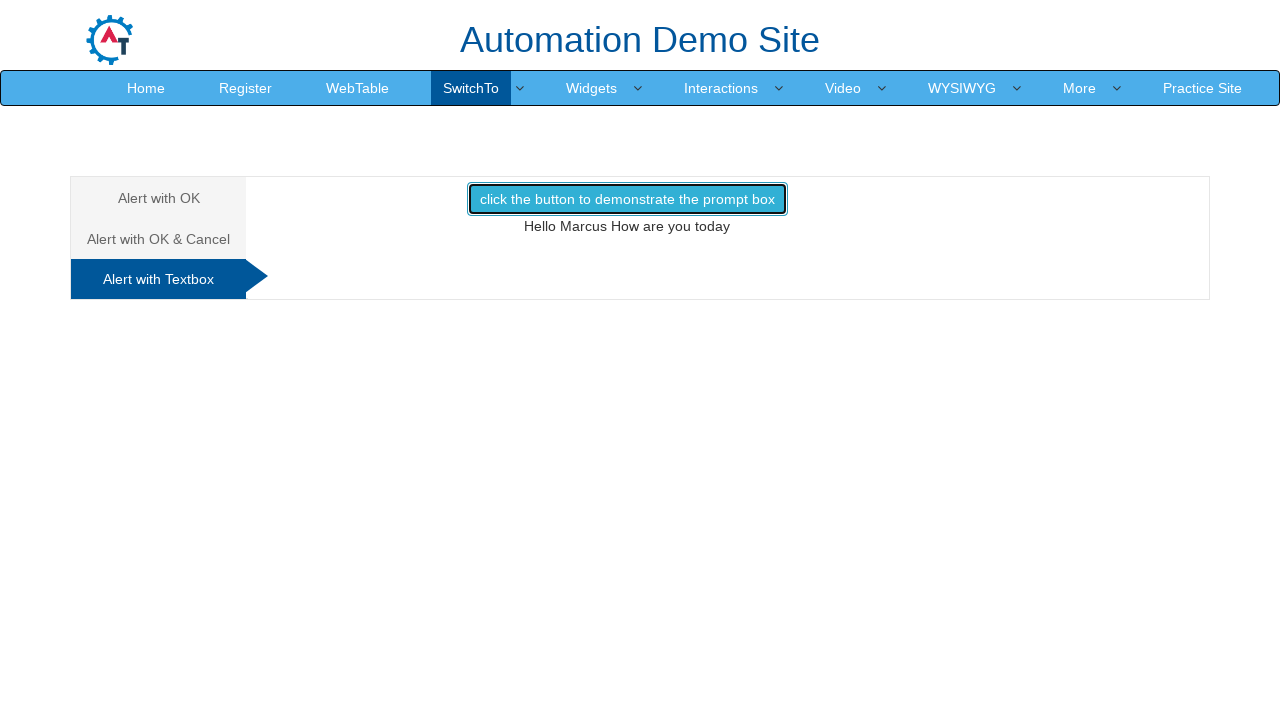

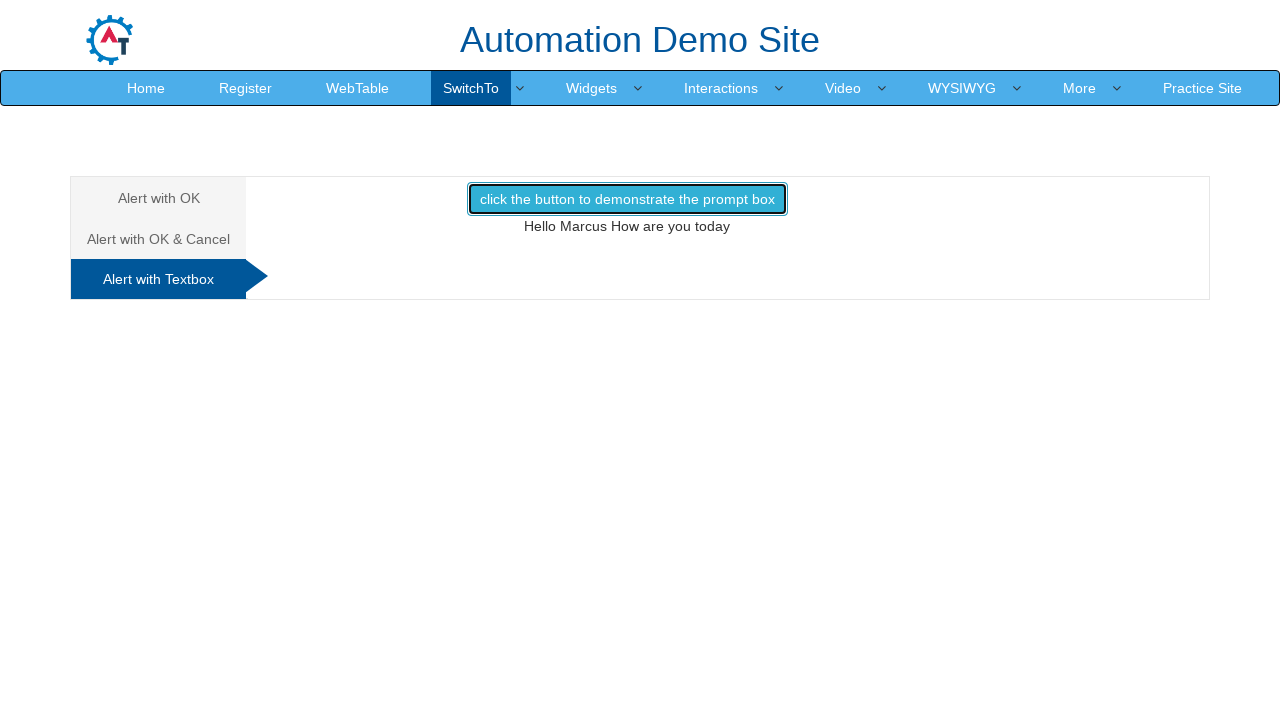